Tests alert handling by entering name, accepting an alert, and canceling a confirm dialog

Starting URL: https://www.rahulshettyacademy.com/AutomationPractice/

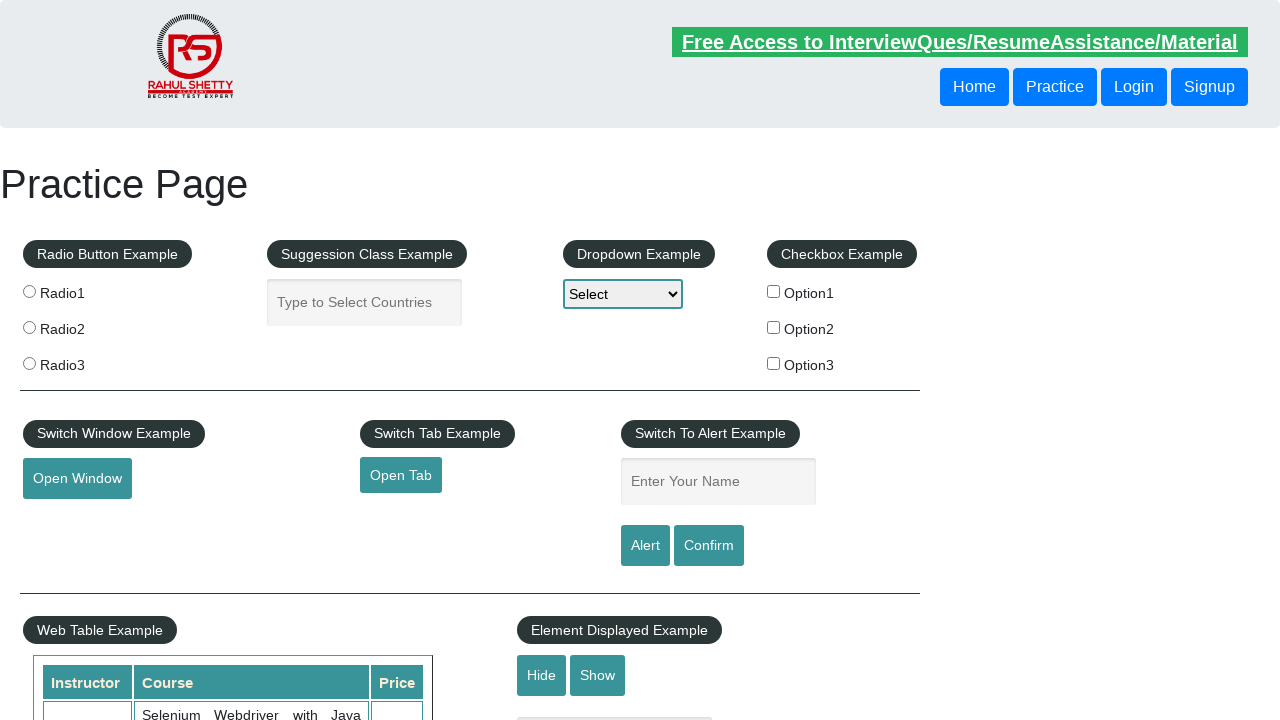

Entered 'John Smith' in the name field on #name
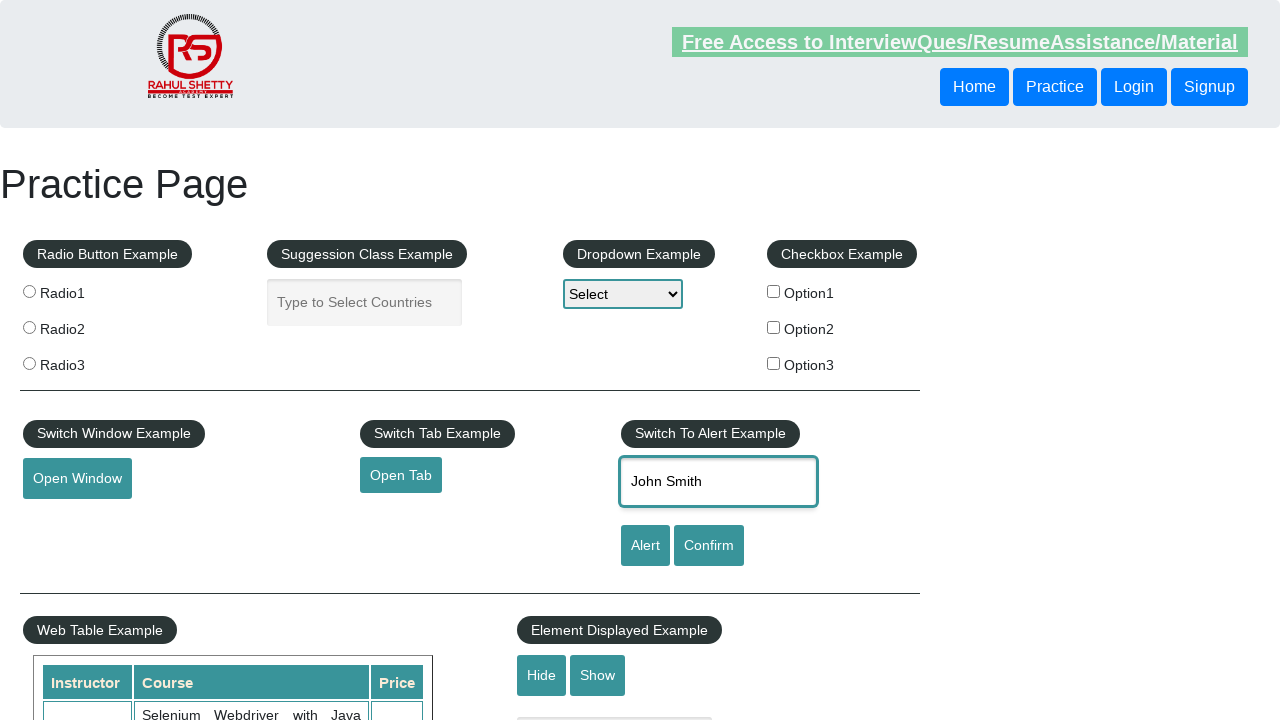

Set up dialog handler to accept alerts
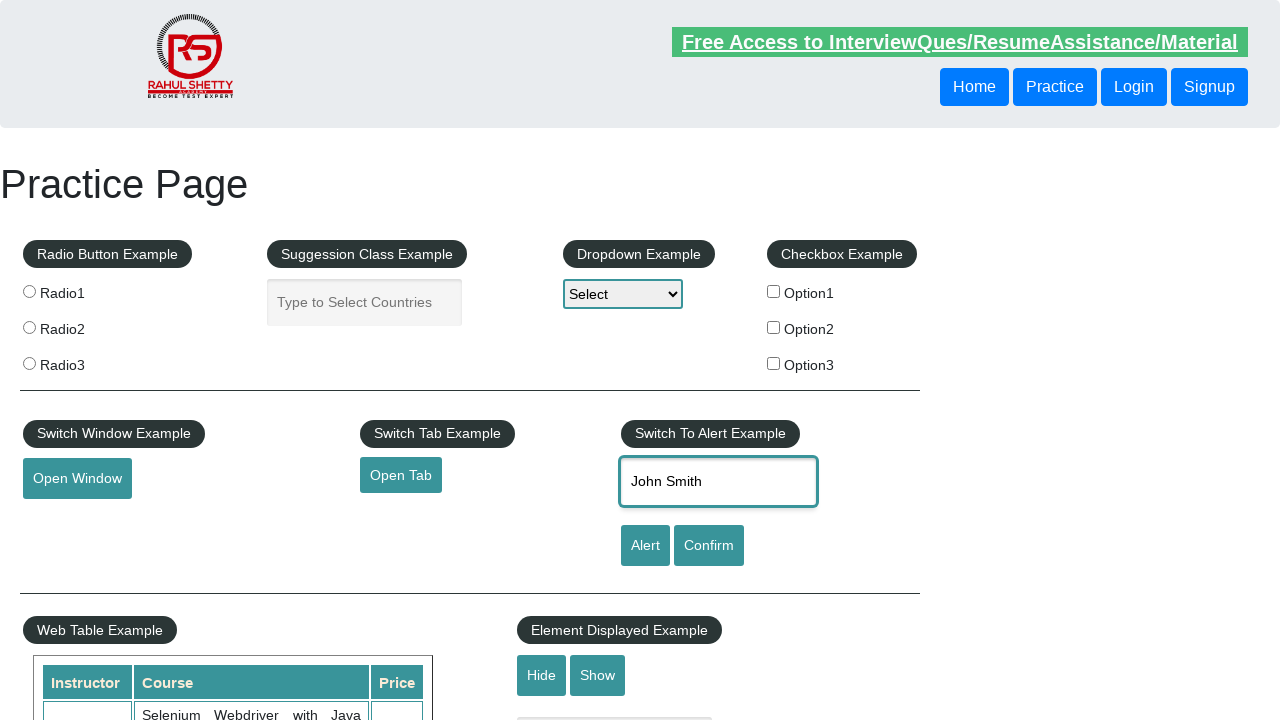

Clicked alert button and accepted the alert at (645, 546) on #alertbtn
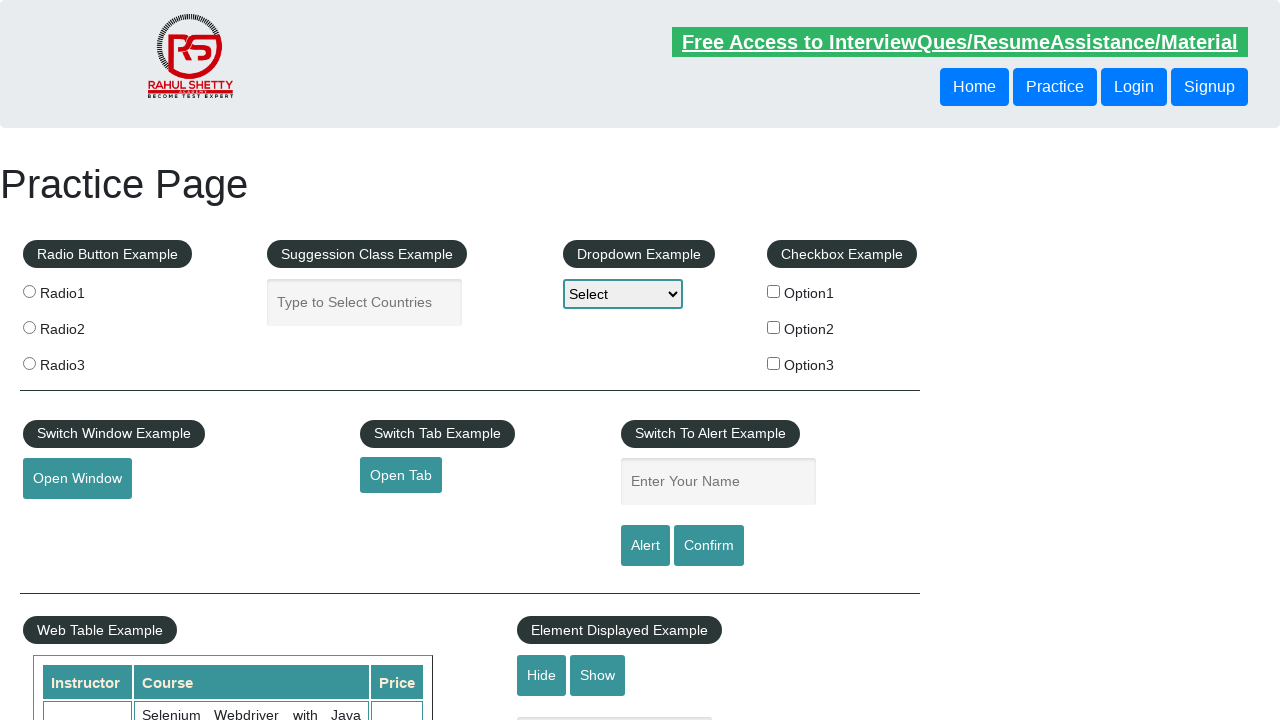

Waited 500ms for alert to be processed
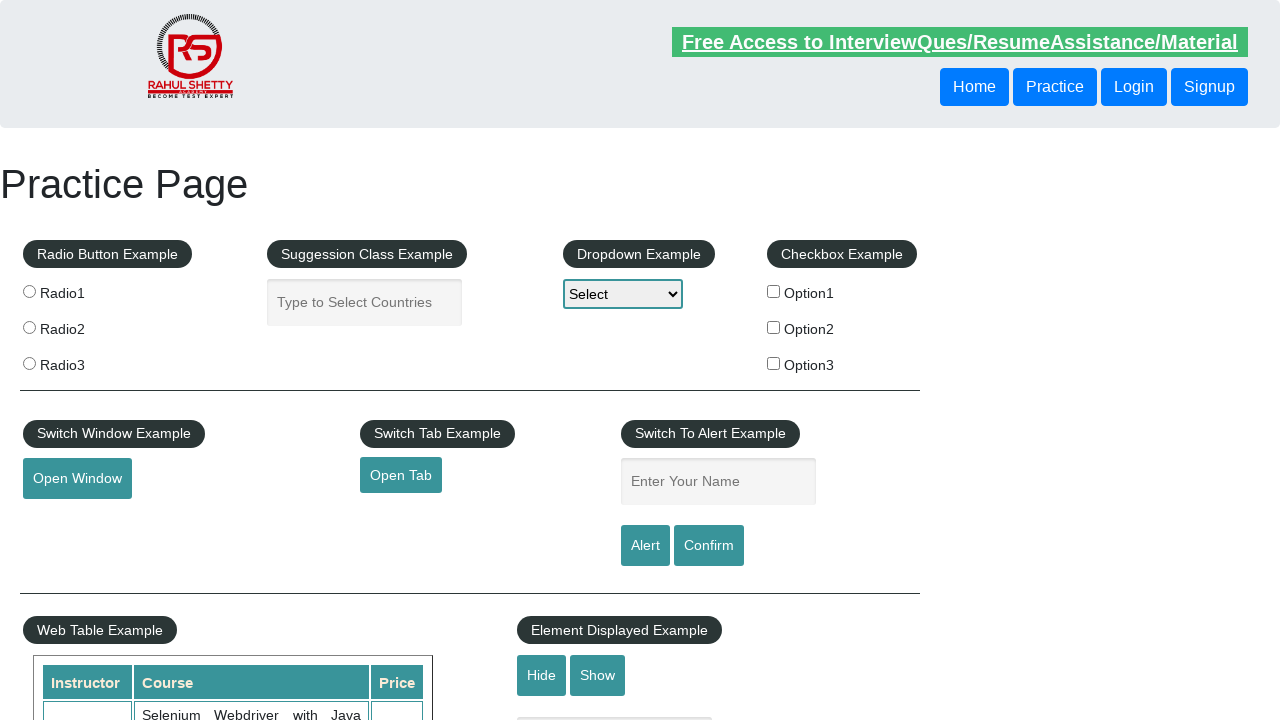

Set up dialog handler to dismiss confirm dialogs
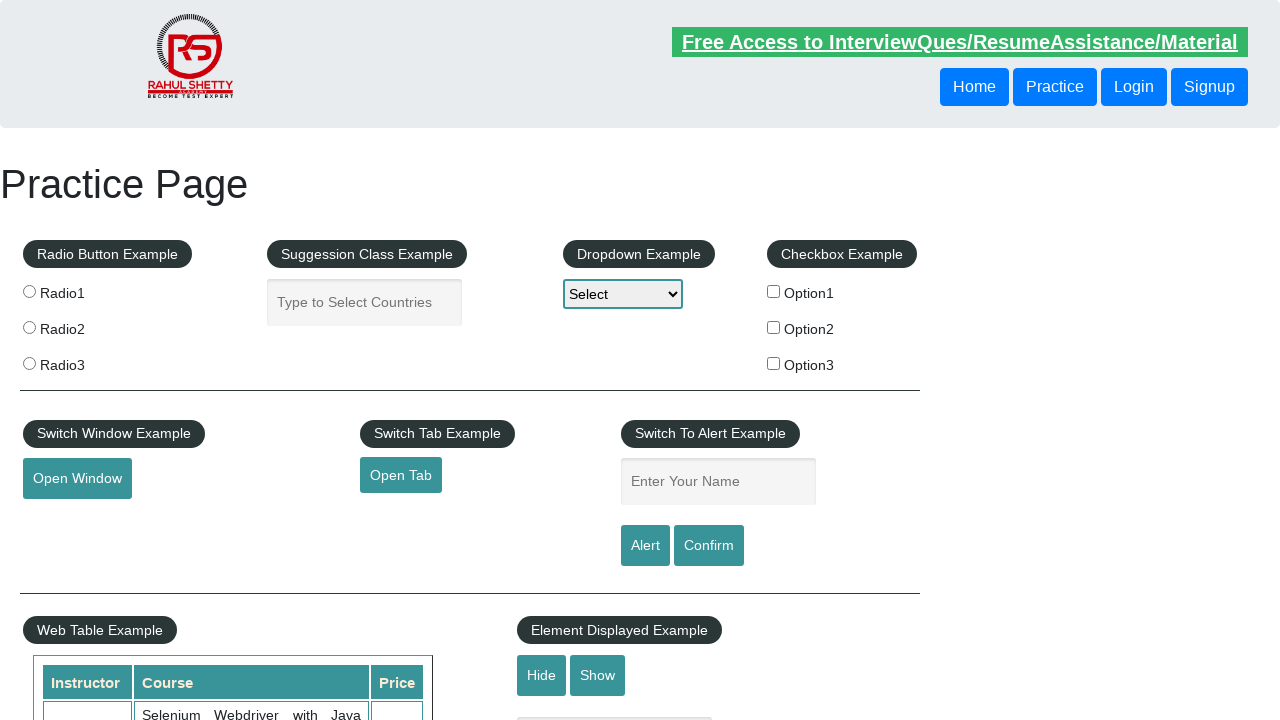

Clicked confirm button and canceled the confirm dialog at (709, 546) on #confirmbtn
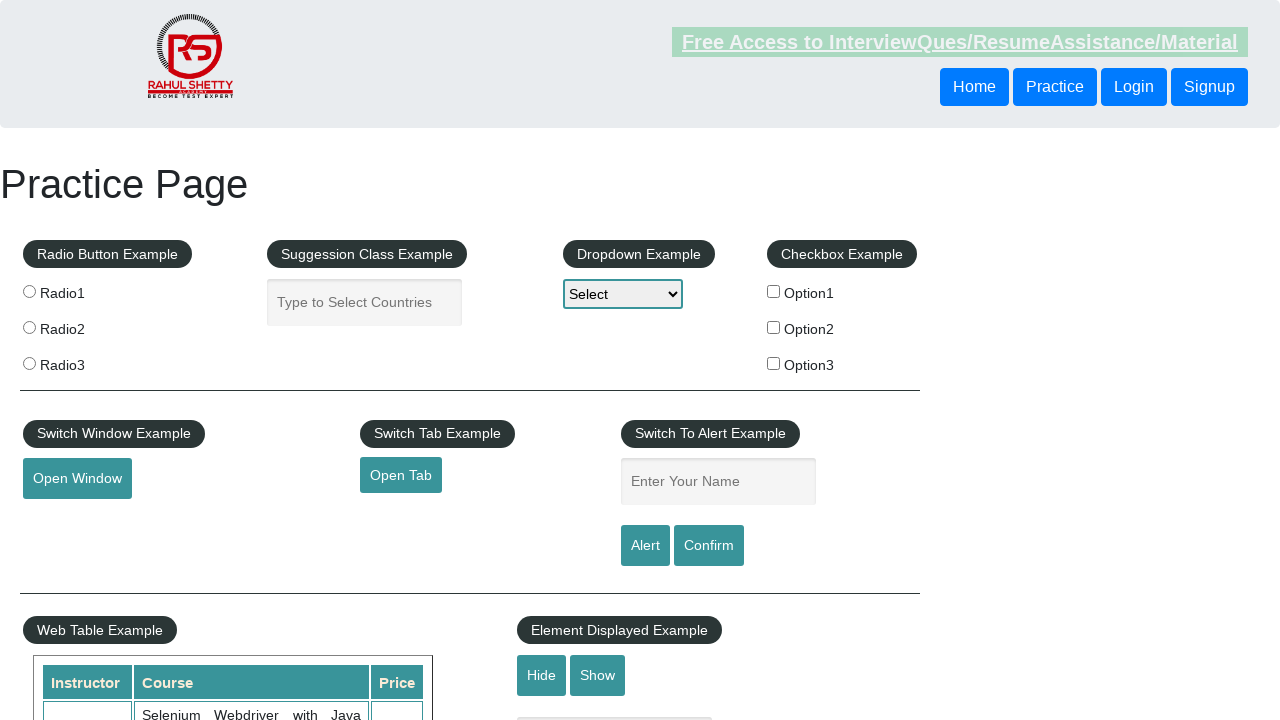

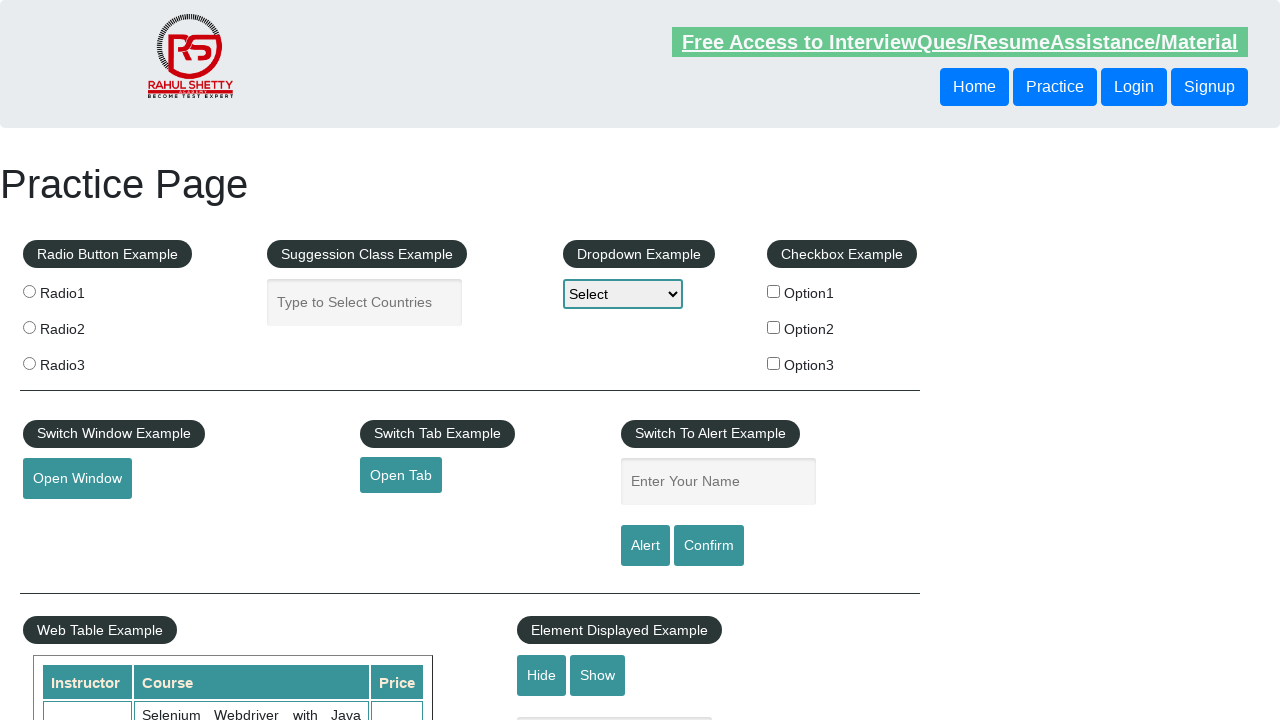